Tests a form submission on an educational exercise page by extracting a hidden attribute value, performing a mathematical calculation on it, filling in the answer, checking required checkboxes, and submitting the form.

Starting URL: http://suninjuly.github.io/get_attribute.html

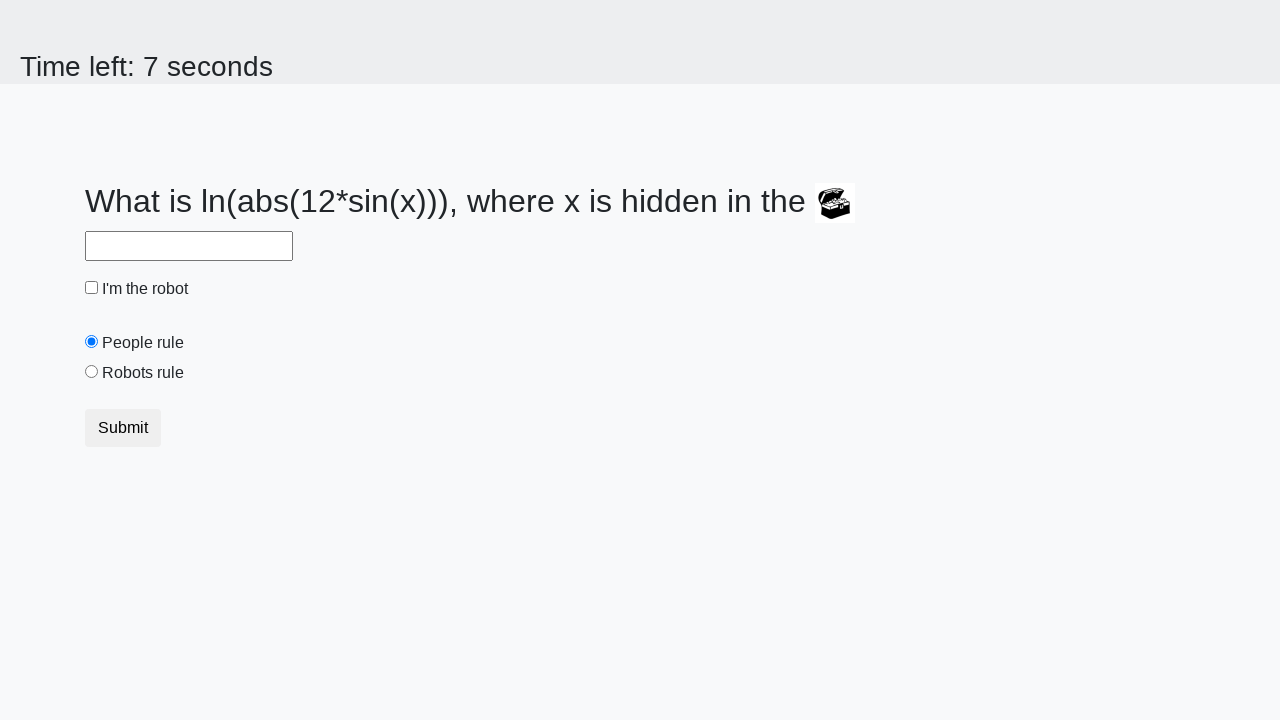

Located treasure element with hidden attribute
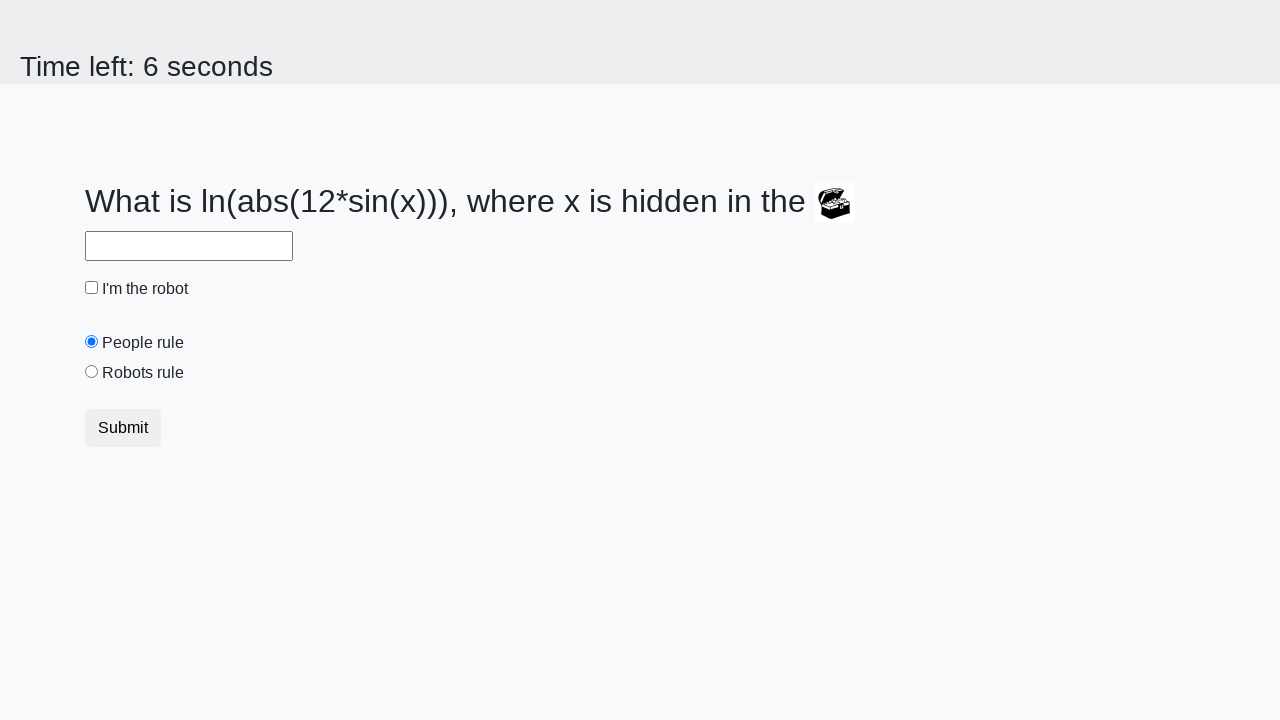

Extracted hidden attribute value: 627
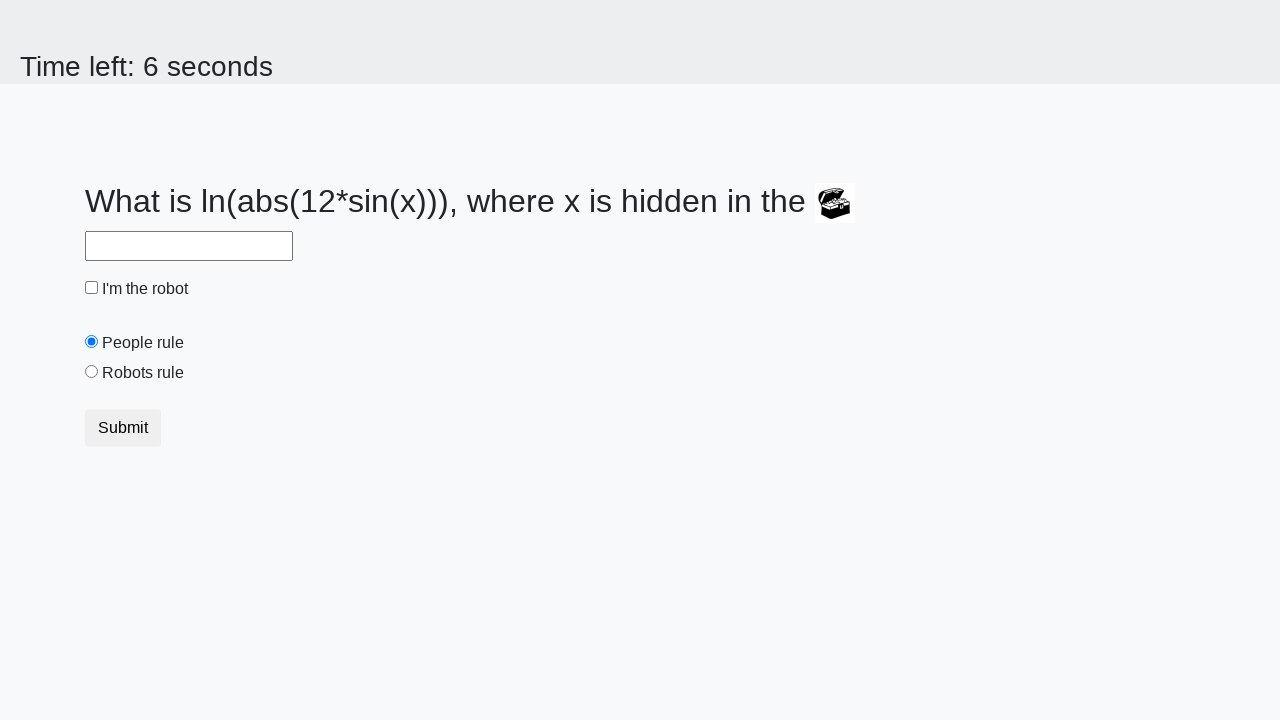

Calculated answer using mathematical formula: 2.4527443587447277
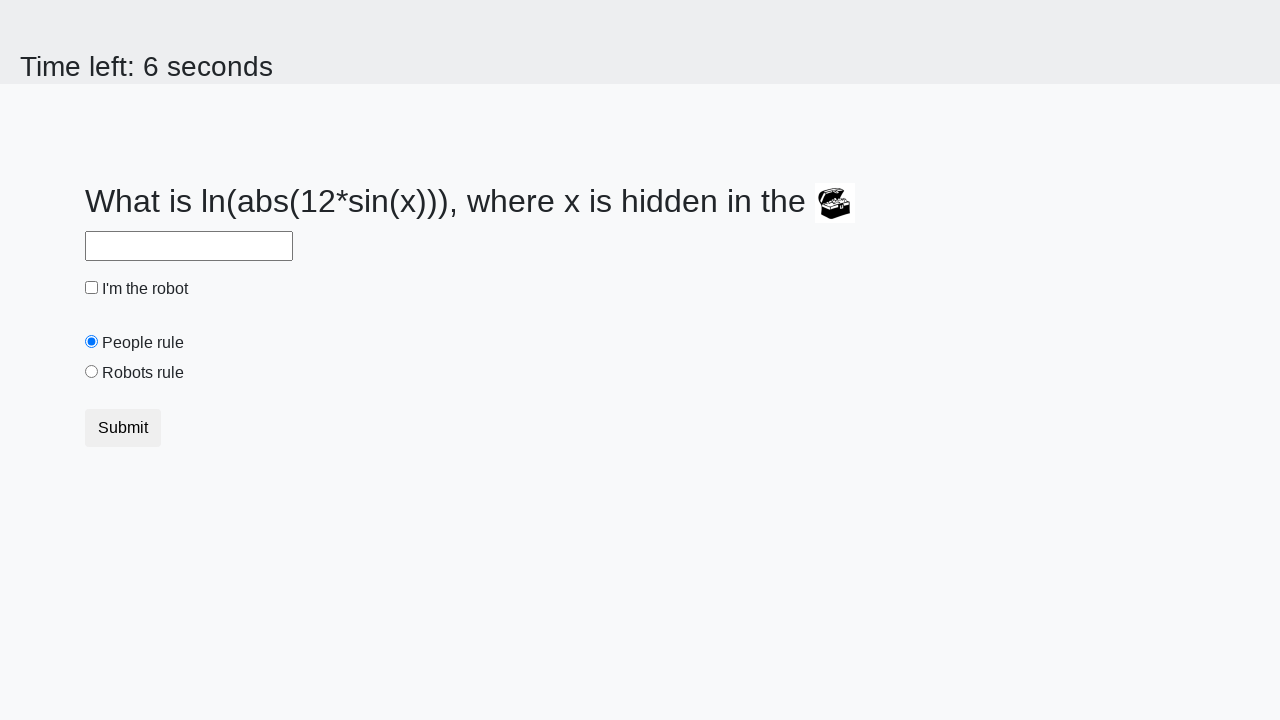

Filled answer field with calculated value: 2.4527443587447277 on #answer
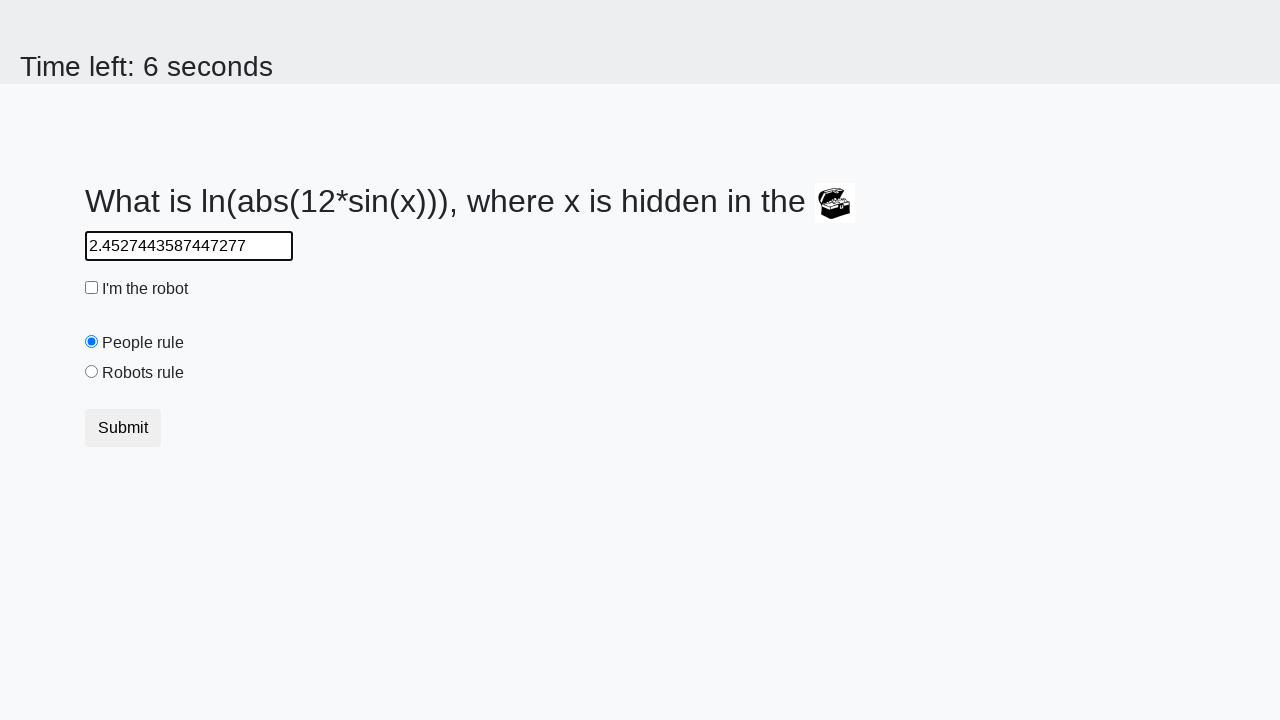

Checked the robot checkbox at (92, 288) on #robotCheckbox
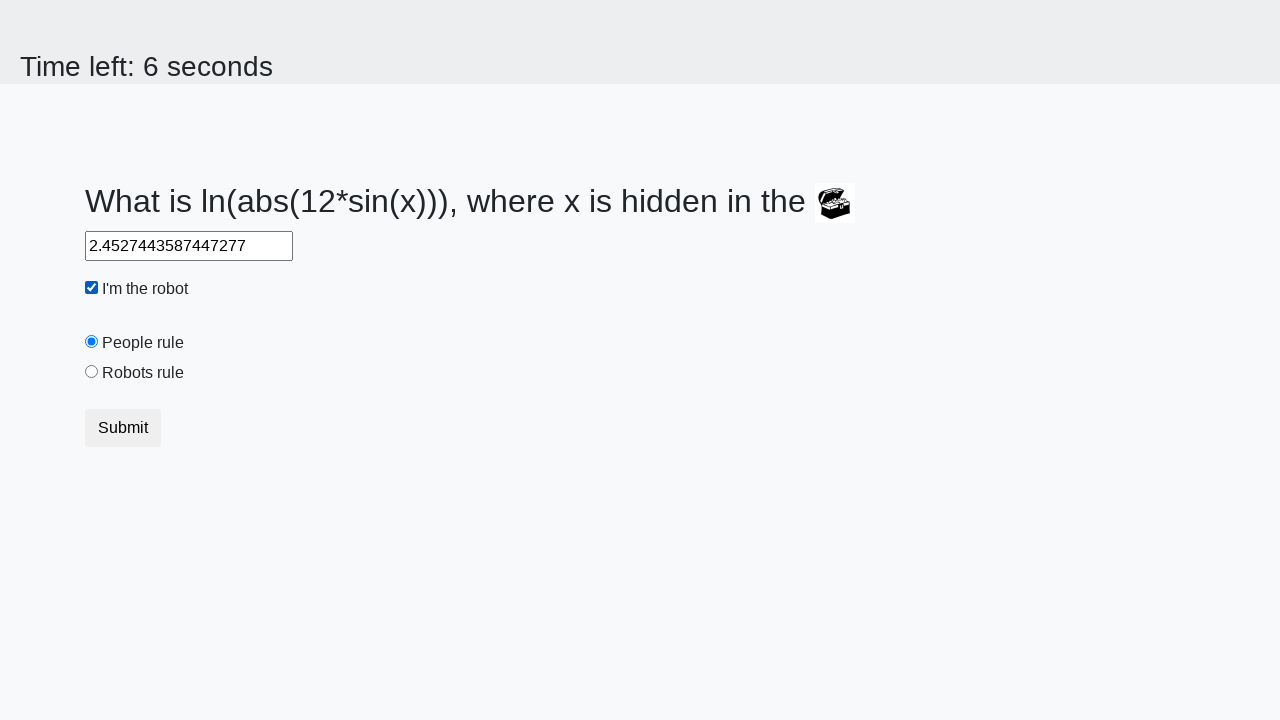

Selected the robots rule radio button at (92, 372) on #robotsRule
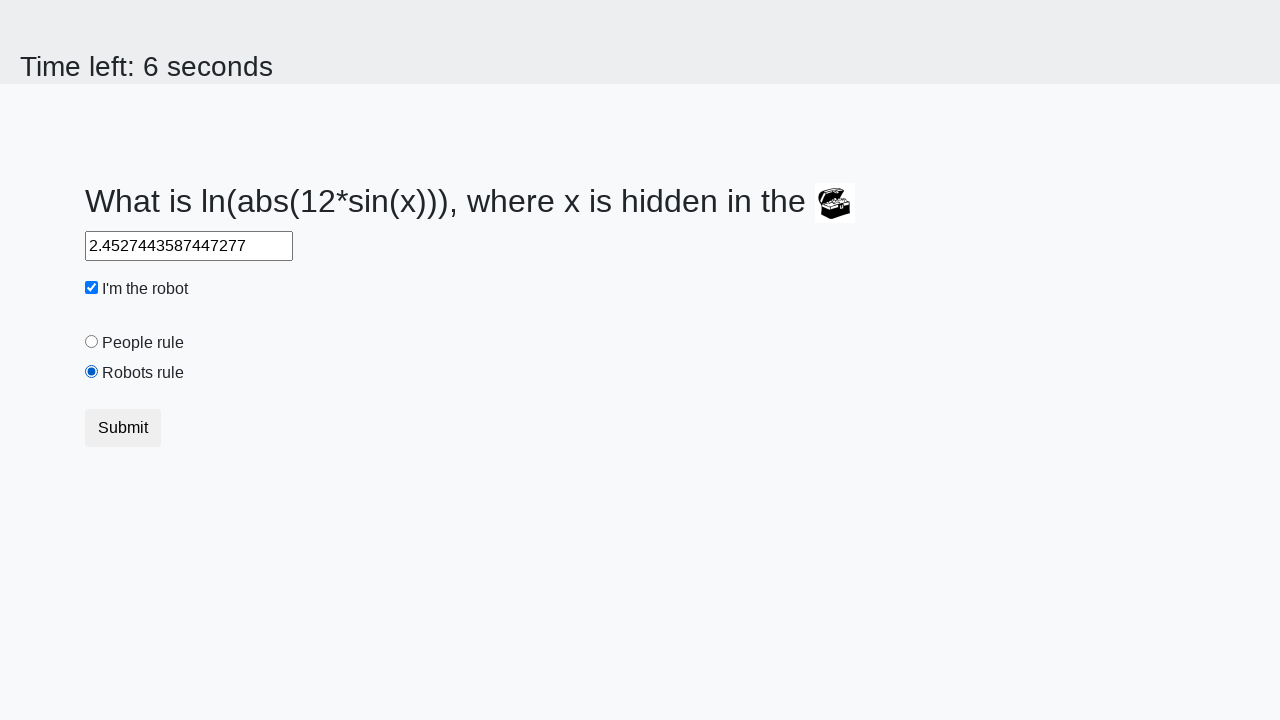

Clicked submit button to submit the form at (123, 428) on button.btn
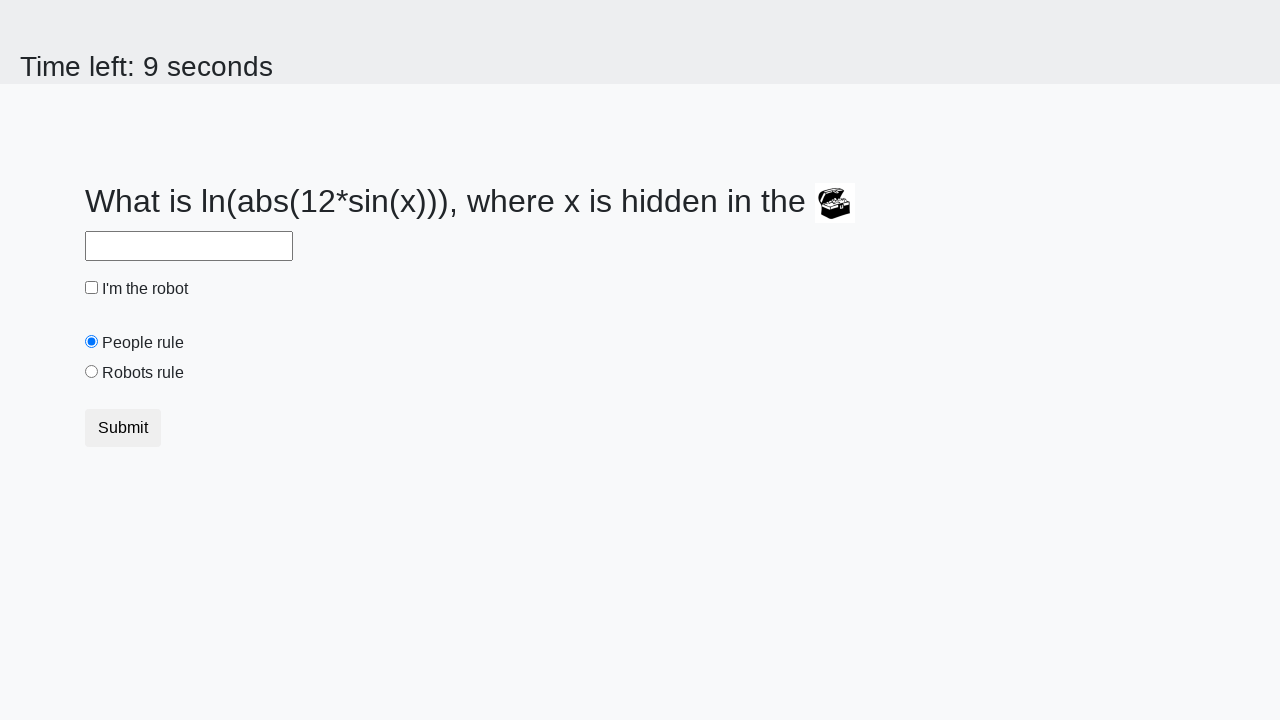

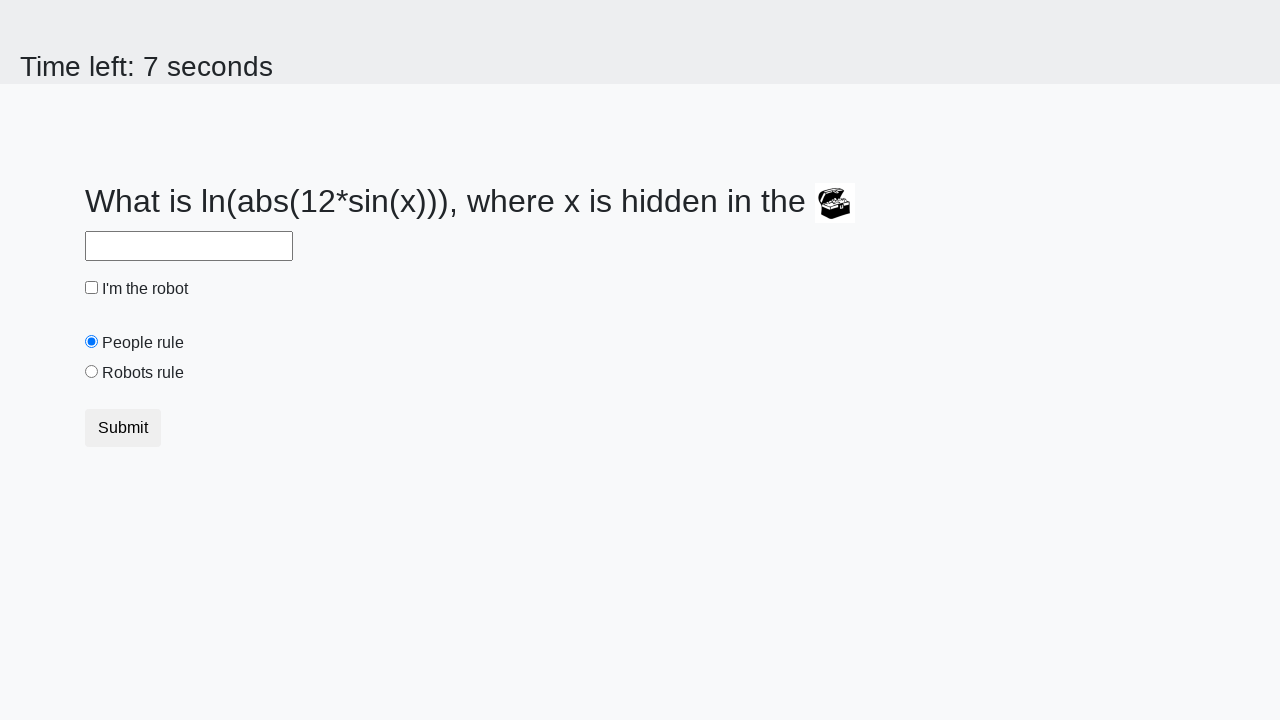